Tests key press functionality by pressing the ENTER key and verifying the result text displays the correct key pressed

Starting URL: https://the-internet.herokuapp.com/key_presses

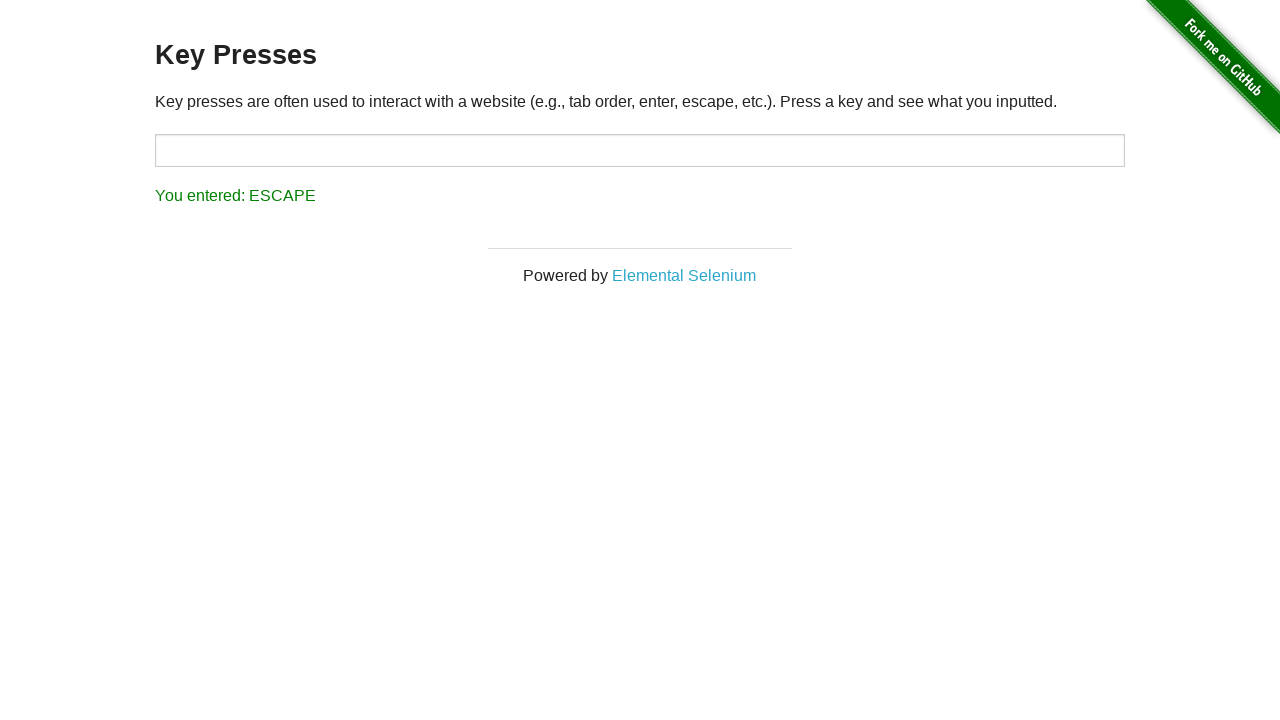

Pressed ENTER key on the page
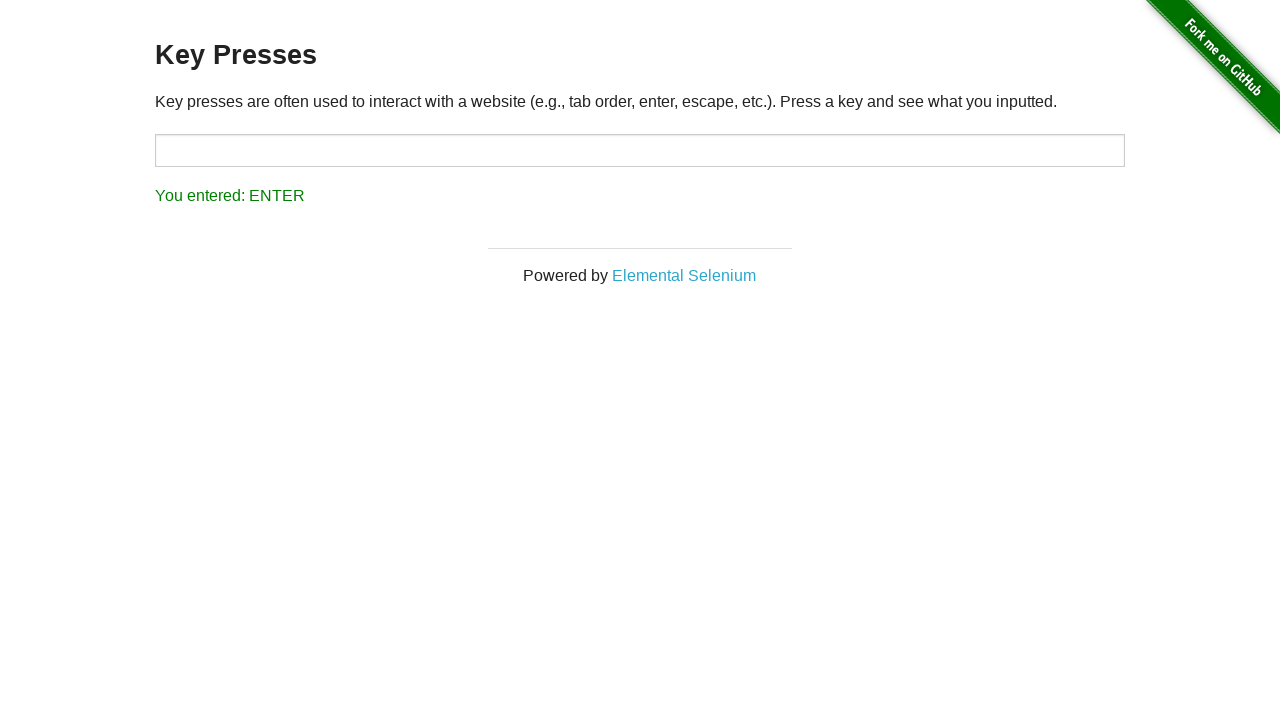

Result text element loaded and is visible
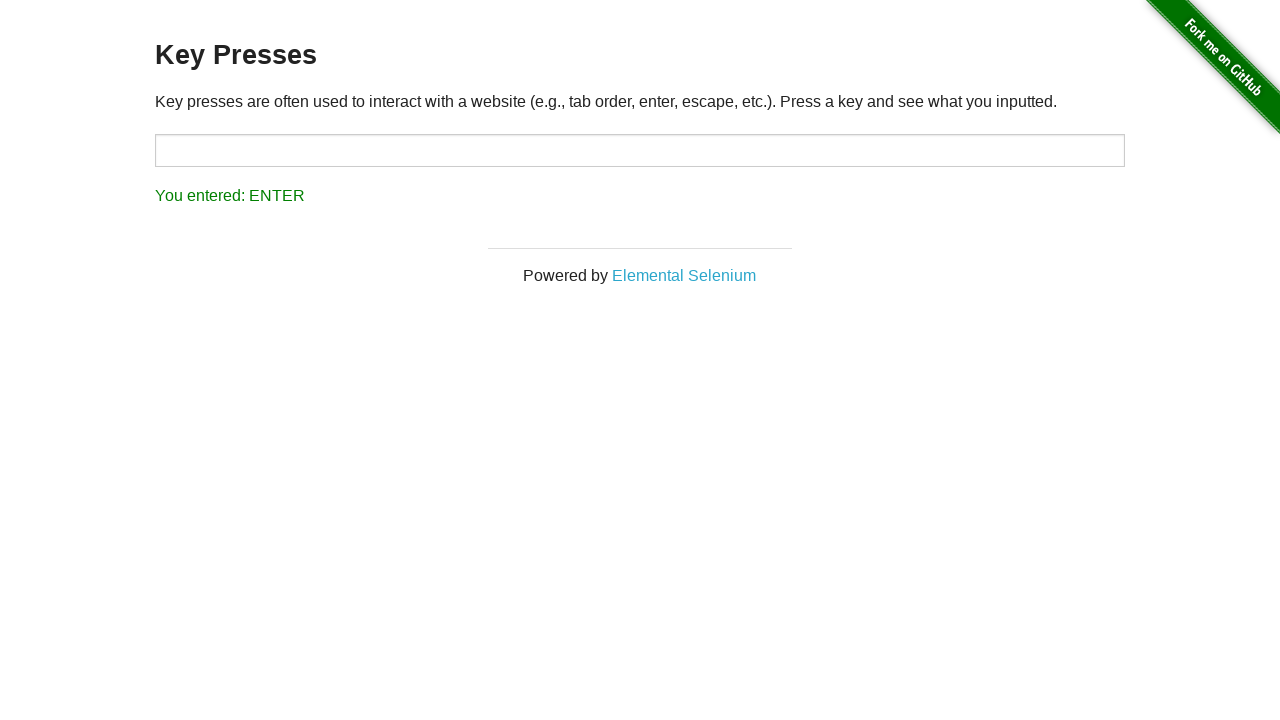

Retrieved result text content
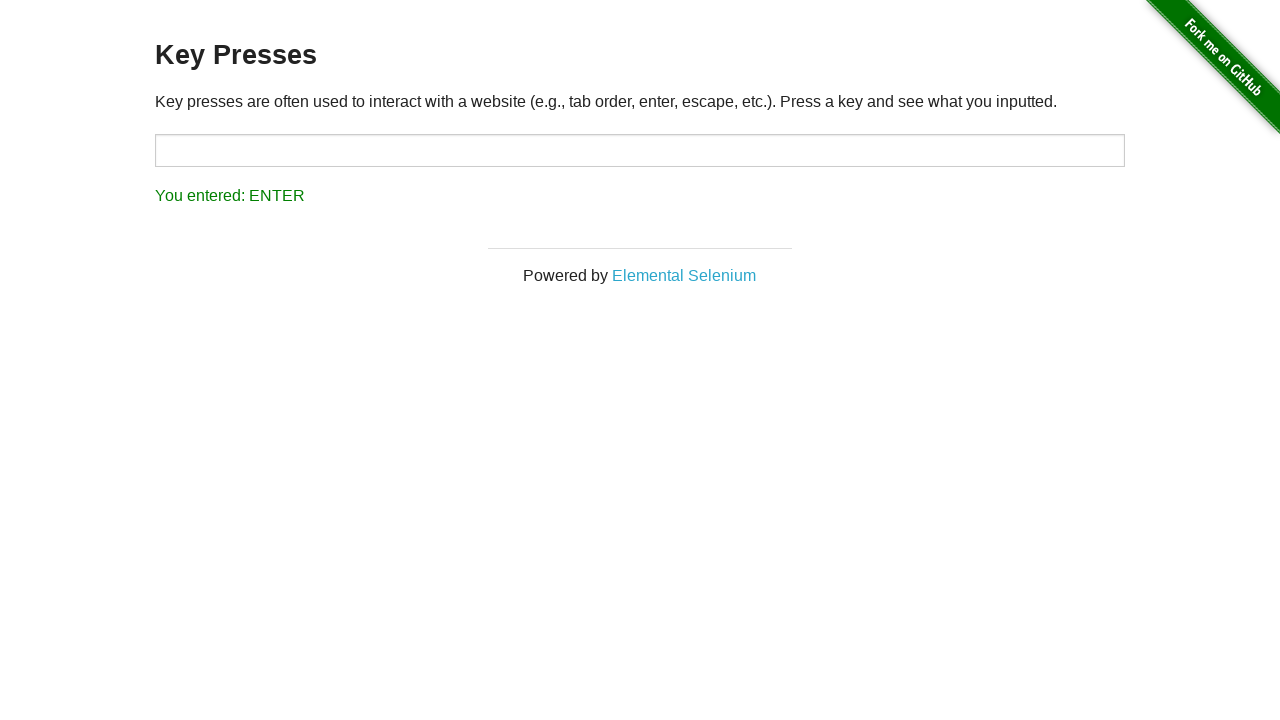

Verified result text displays 'You entered: ENTER' - assertion passed
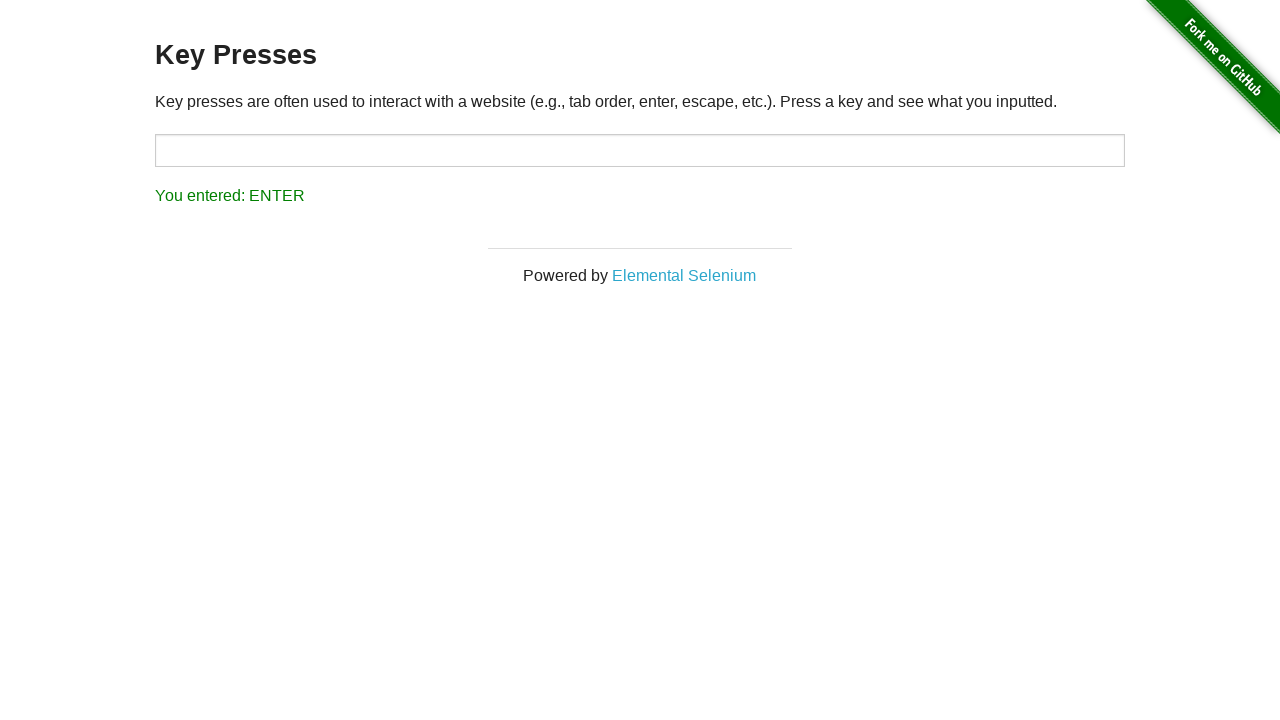

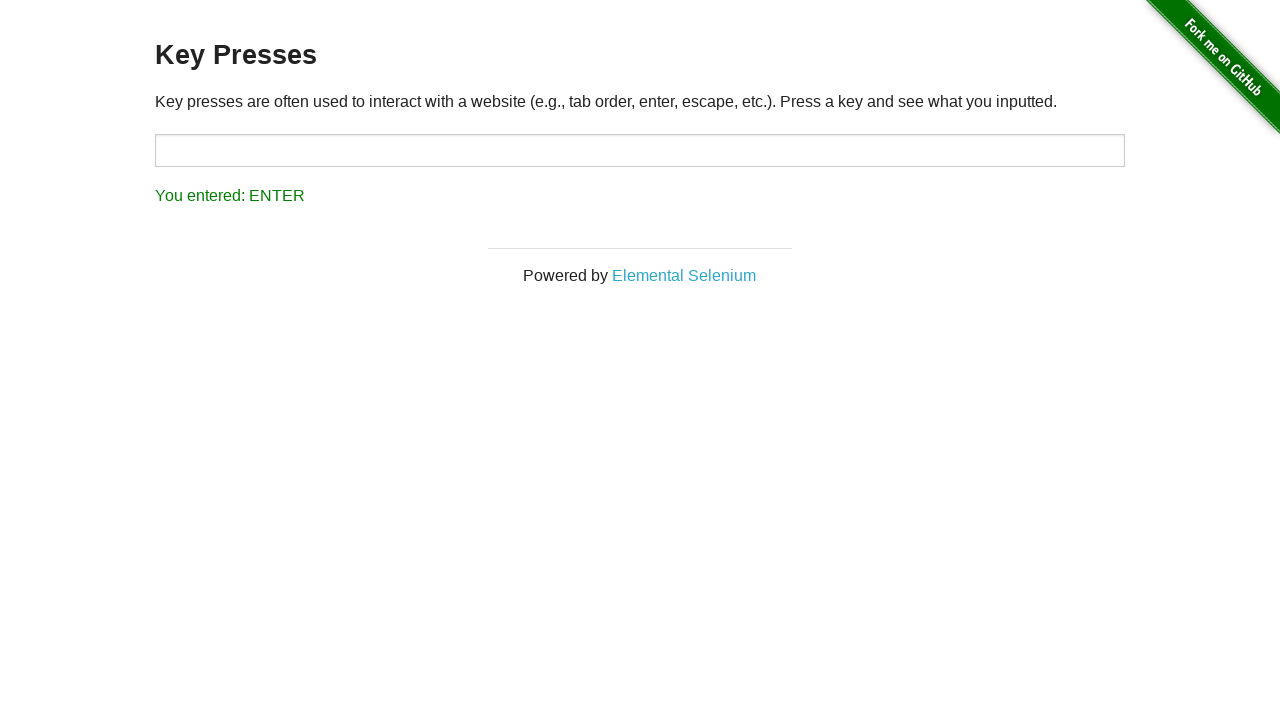